Navigates to the Despegar travel website homepage and verifies the page loads by checking the page title.

Starting URL: https://www.despegar.com

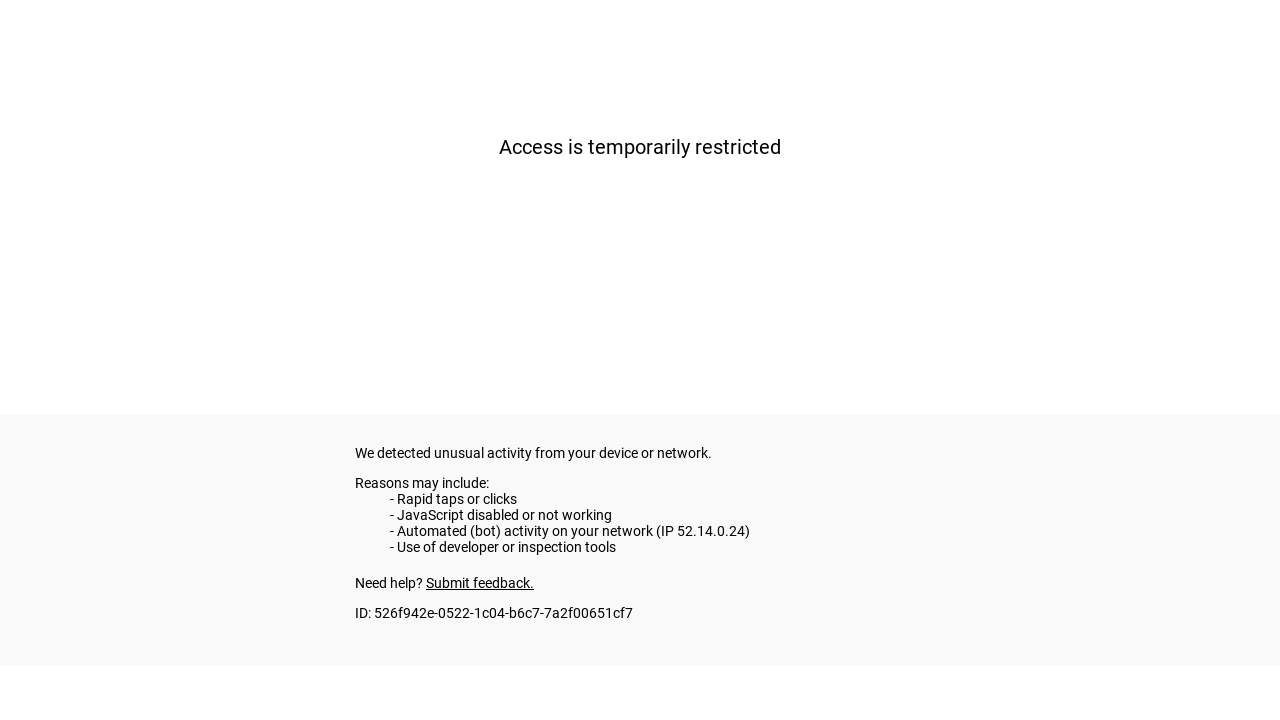

Navigated to Despegar homepage at https://www.despegar.com
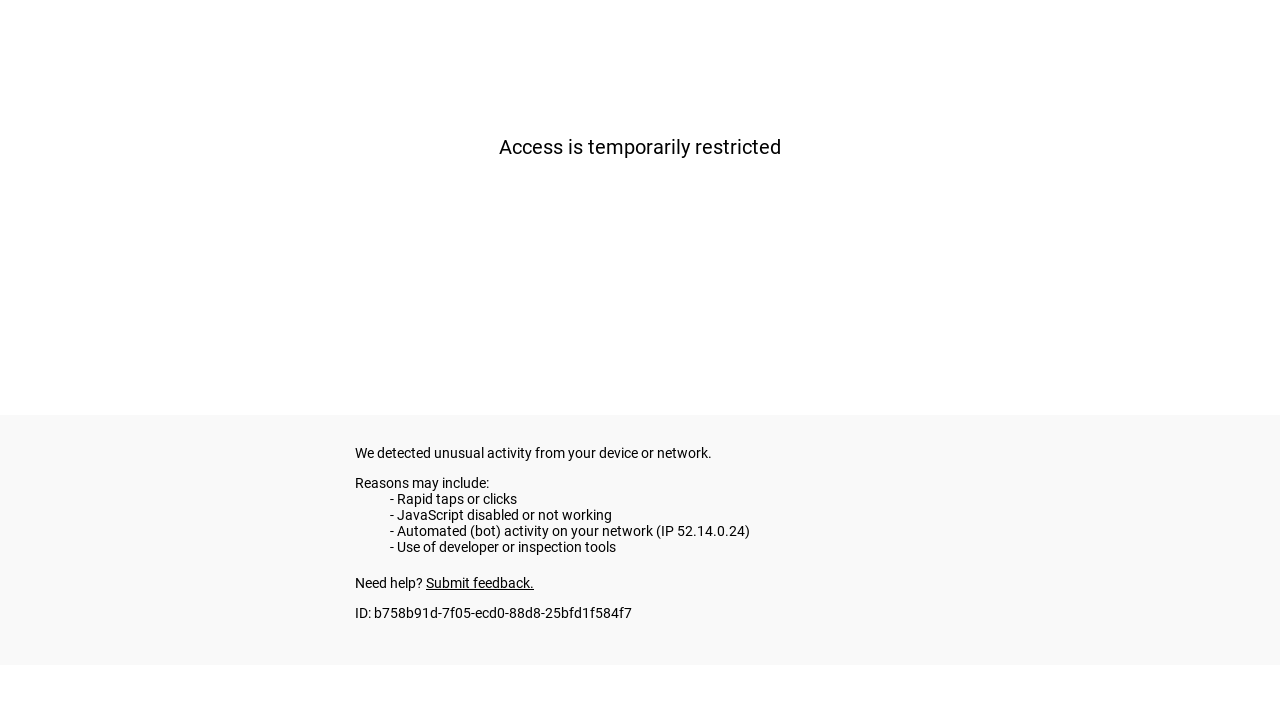

Waited for page DOM to fully load
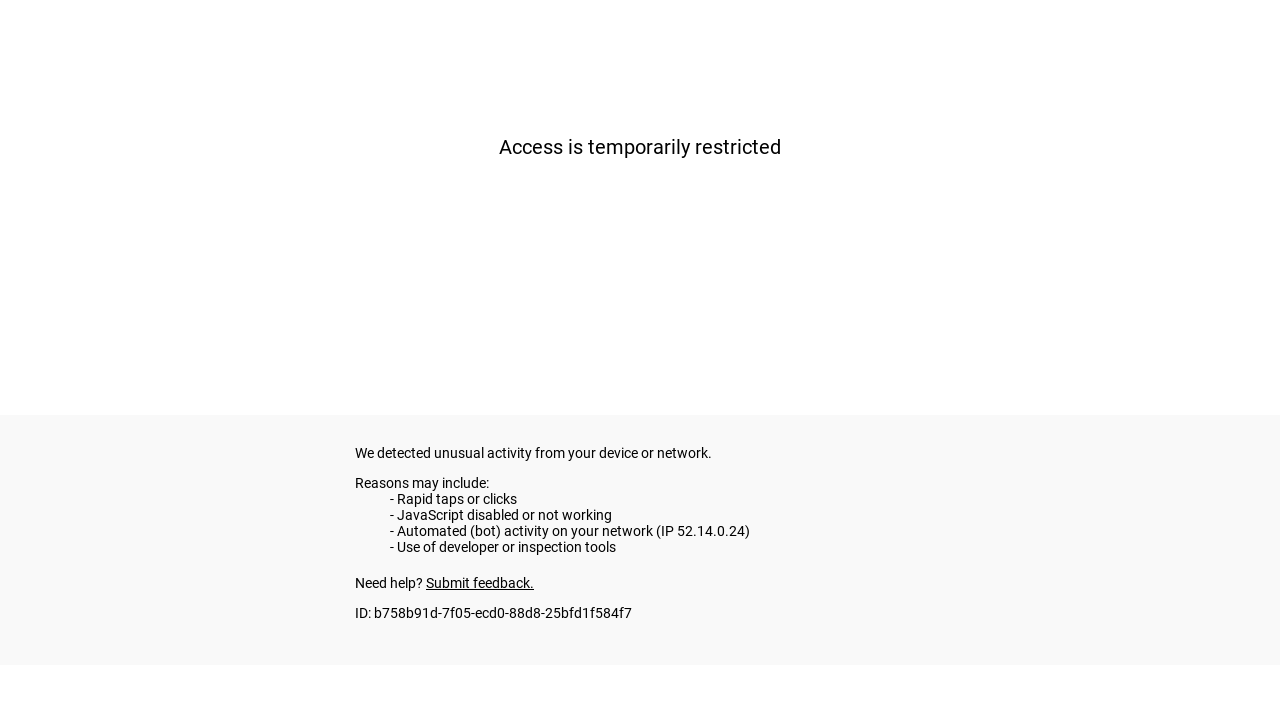

Retrieved page title: 'despegar.com'
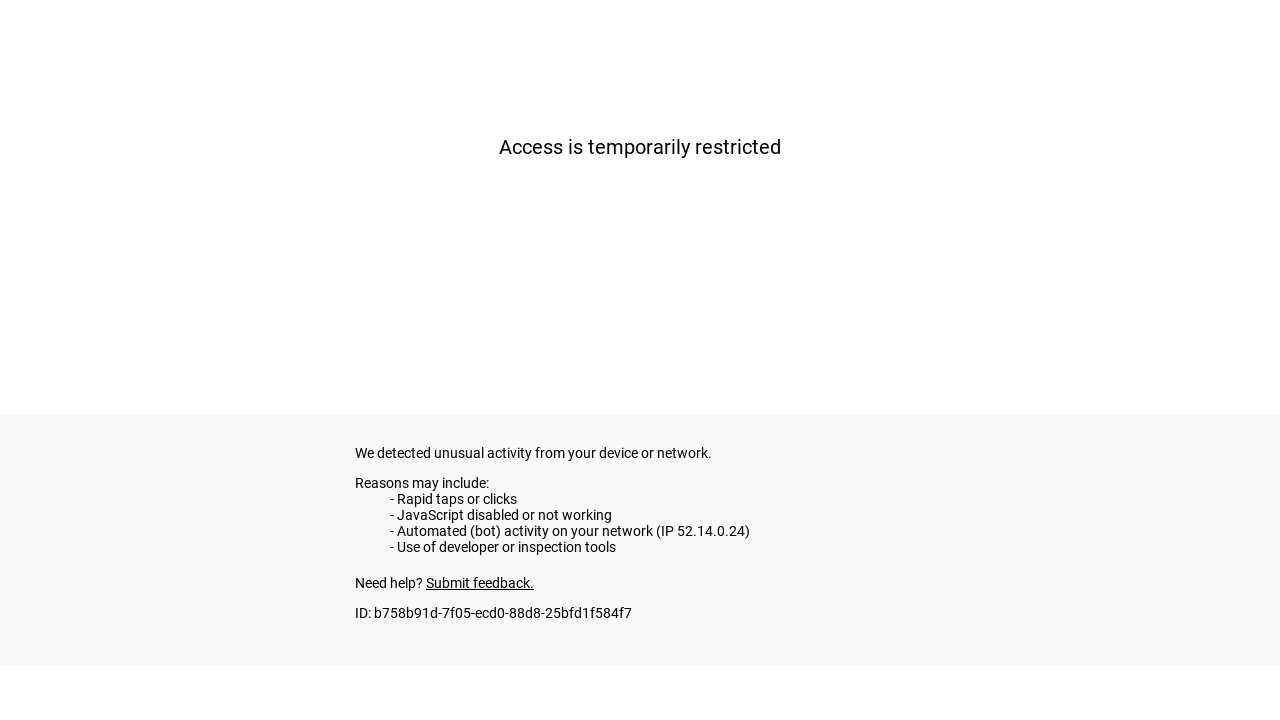

Printed page title to console
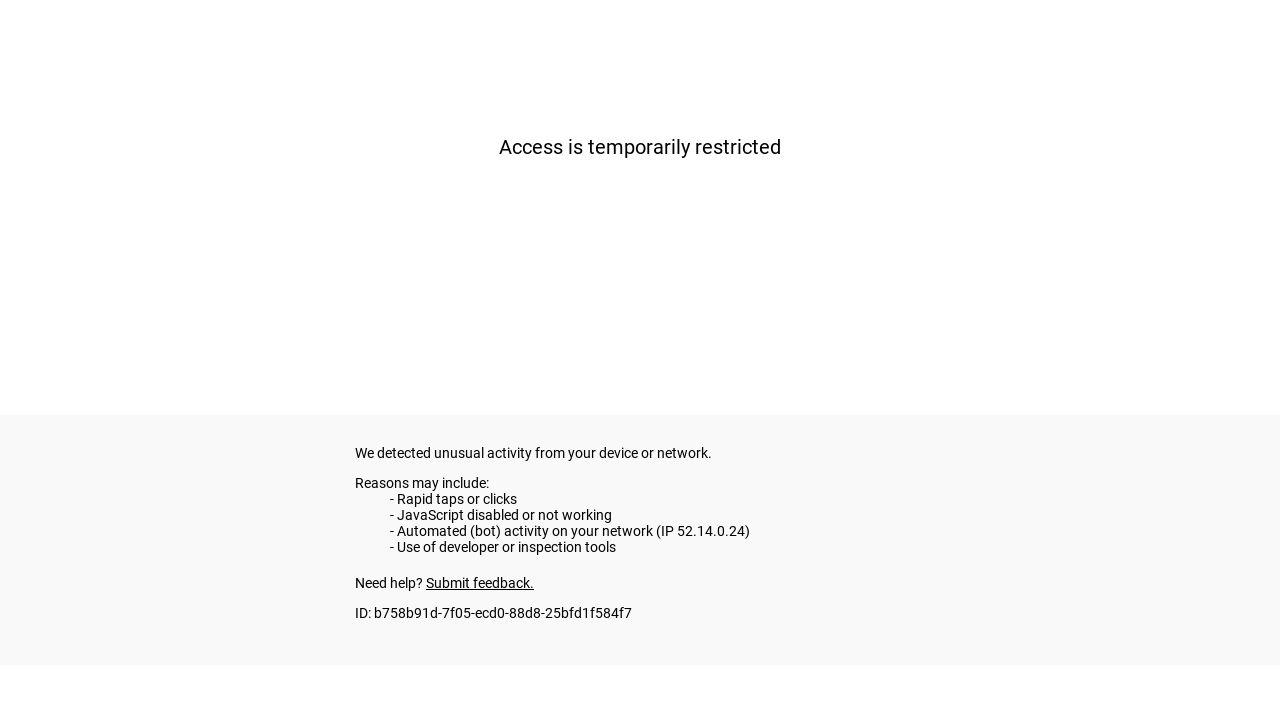

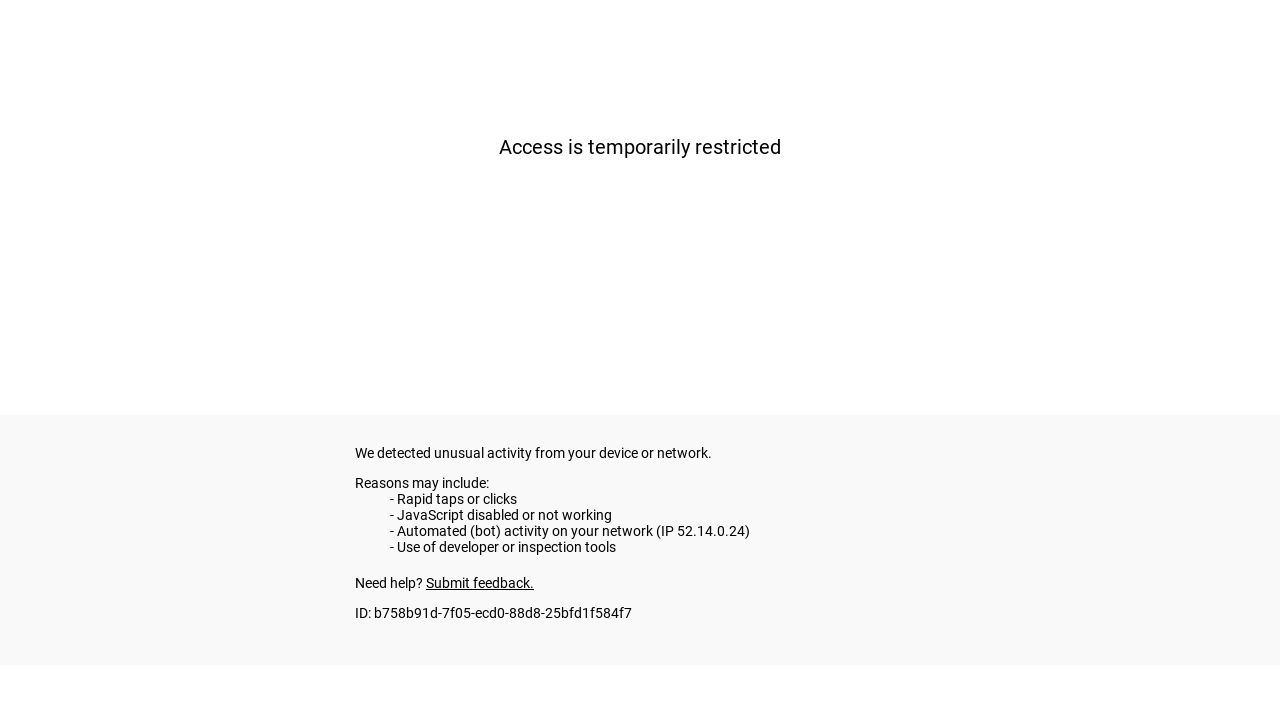